Tests different types of JavaScript alerts including simple alert, prompt alert with text input, and confirmation alert

Starting URL: https://demoqa.com/alerts

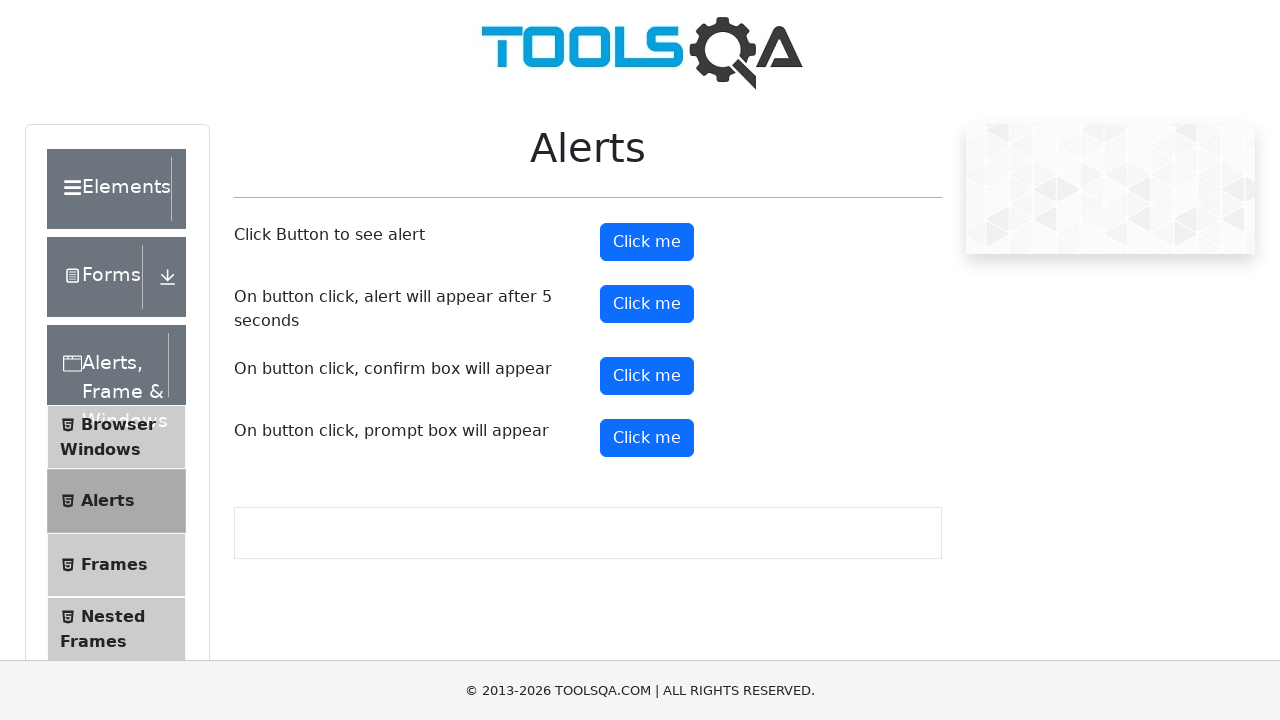

Clicked alert button and accepted simple alert at (647, 242) on #alertButton
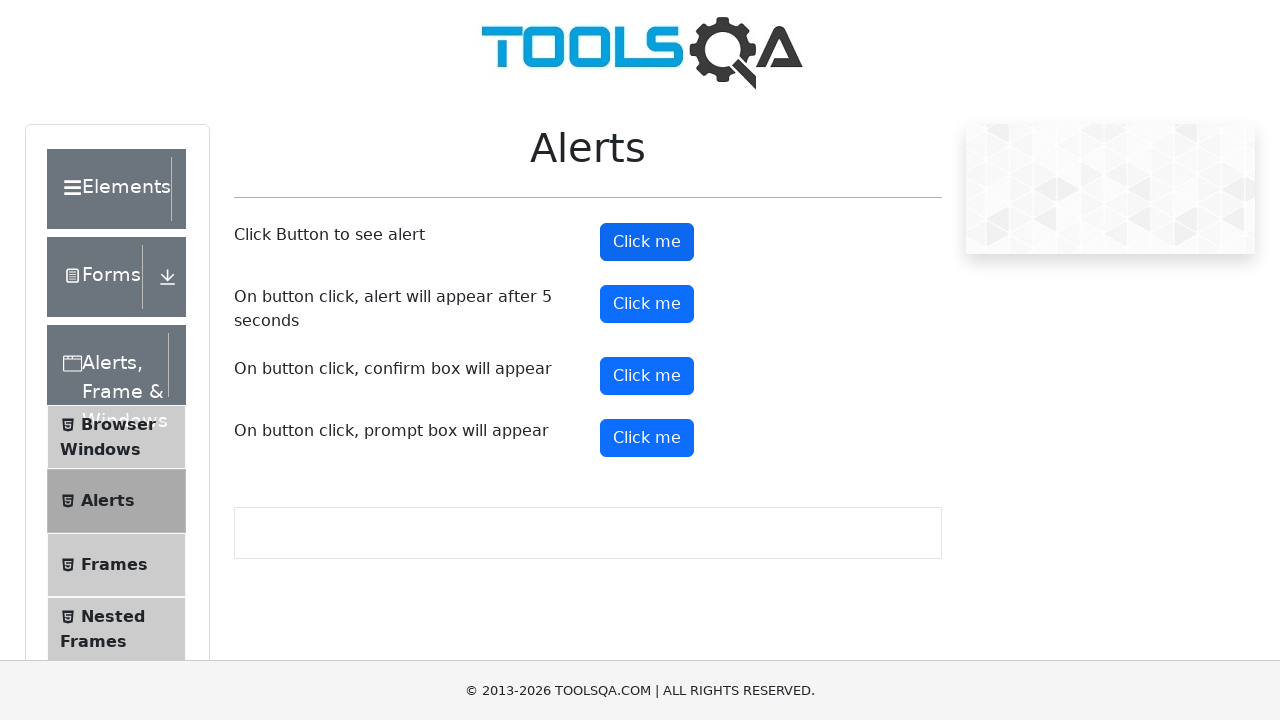

Clicked prompt button and entered 'Test User' in prompt alert
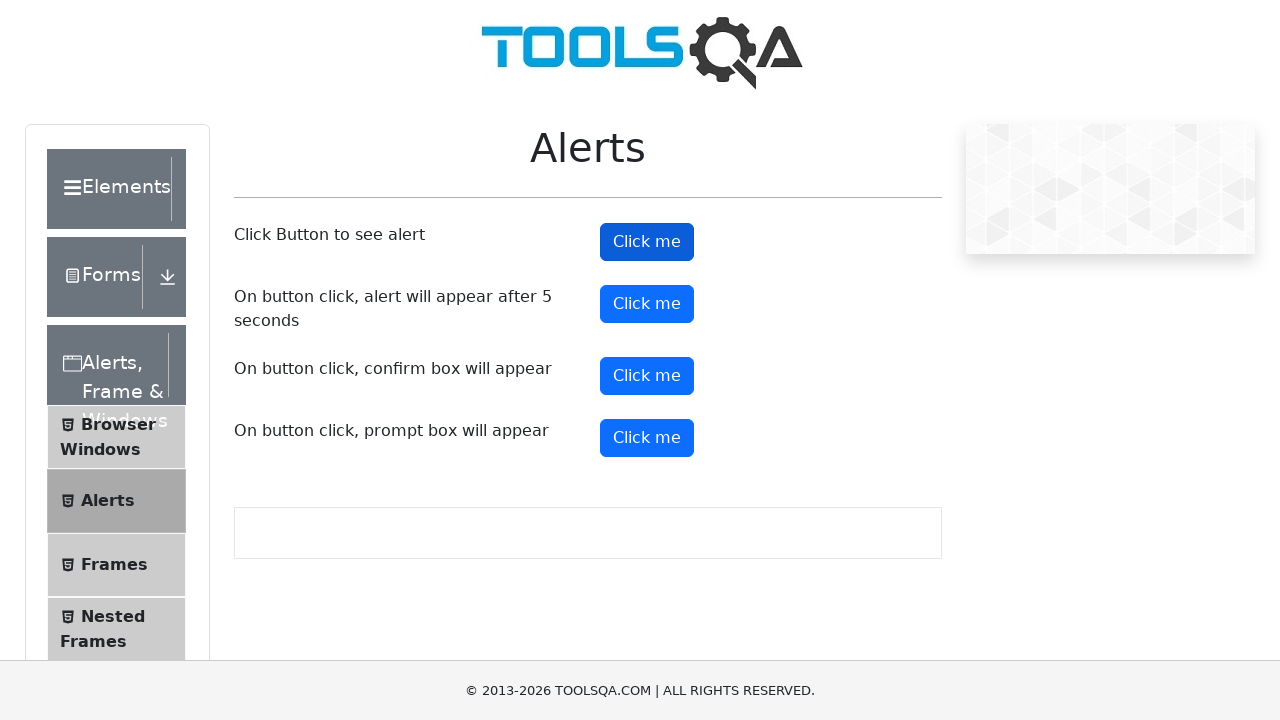

Clicked confirmation button and accepted confirmation alert
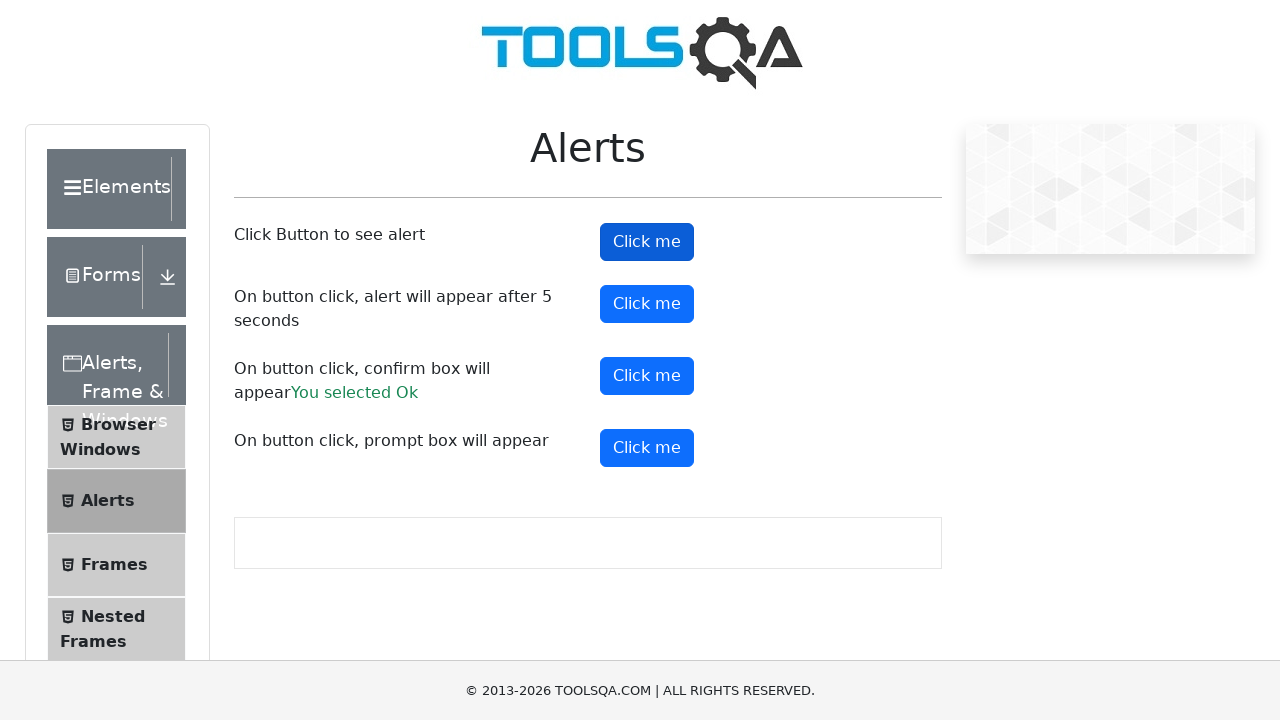

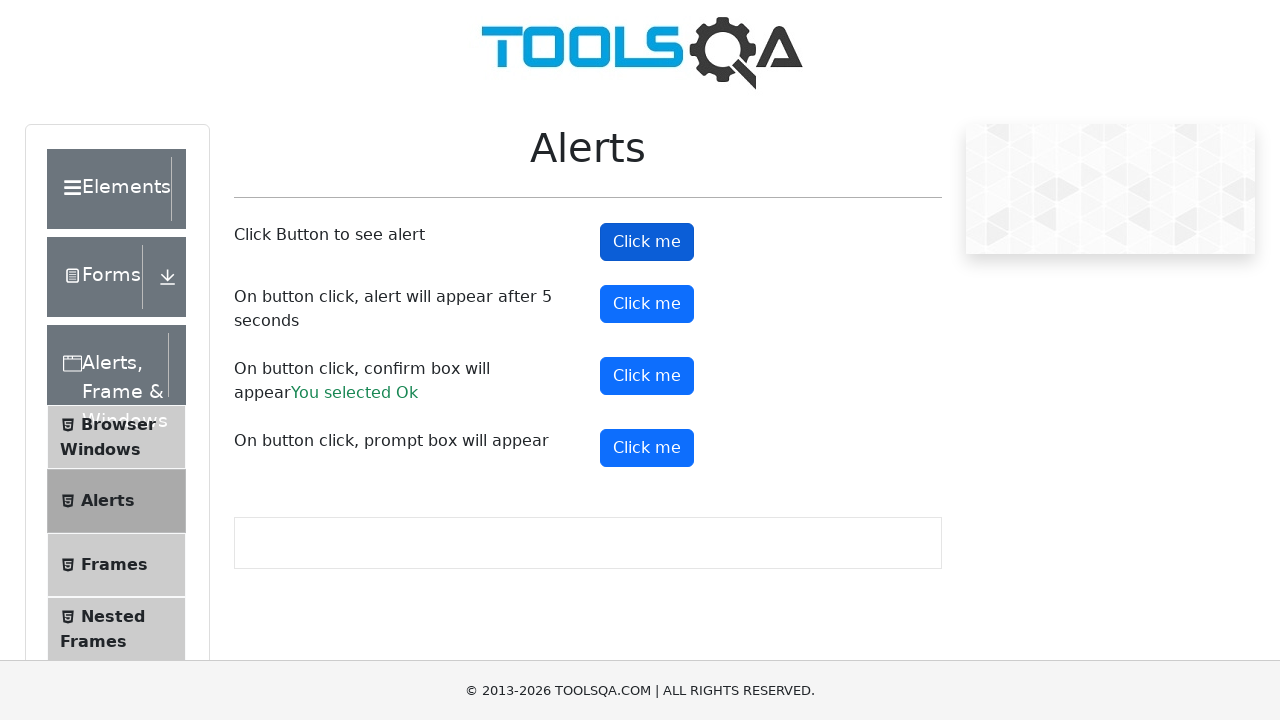